Tests that admin routes are properly protected by navigating to various admin URLs and verifying they redirect to login or return authentication errors.

Starting URL: https://pinteya.com/admin

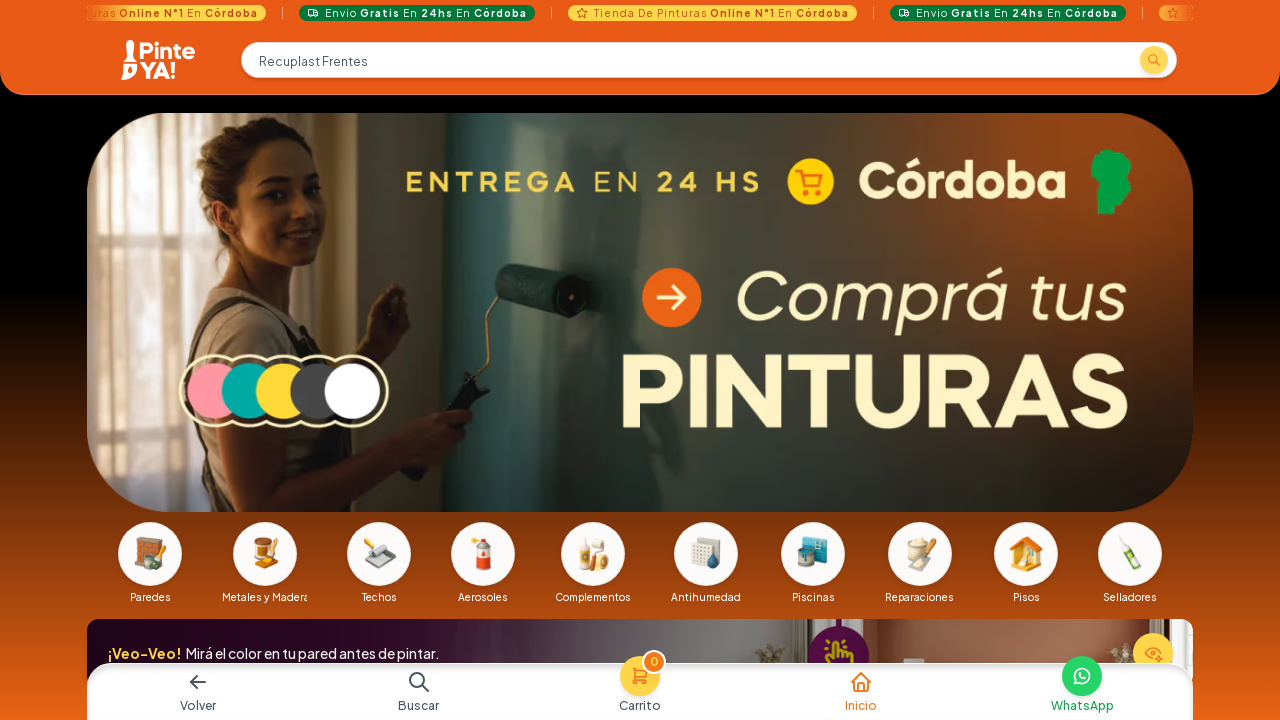

Waited for initial page to load - admin route should redirect to login
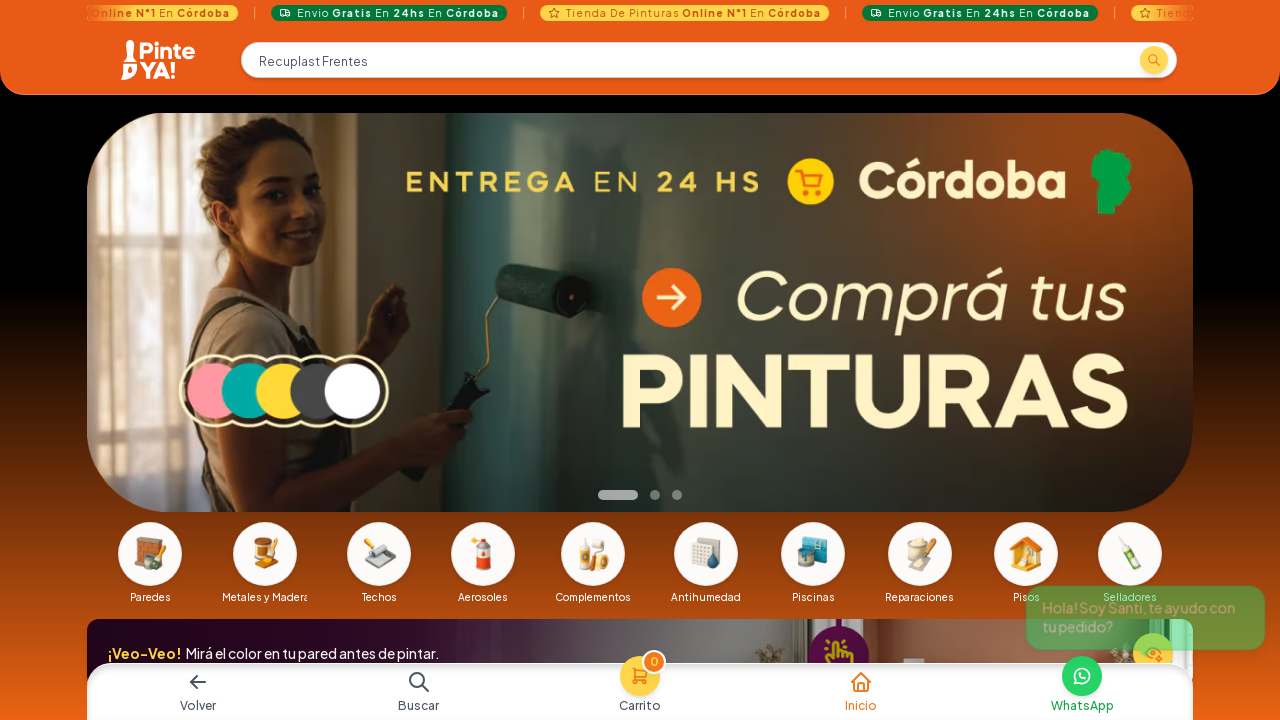

Navigated to /admin/products route
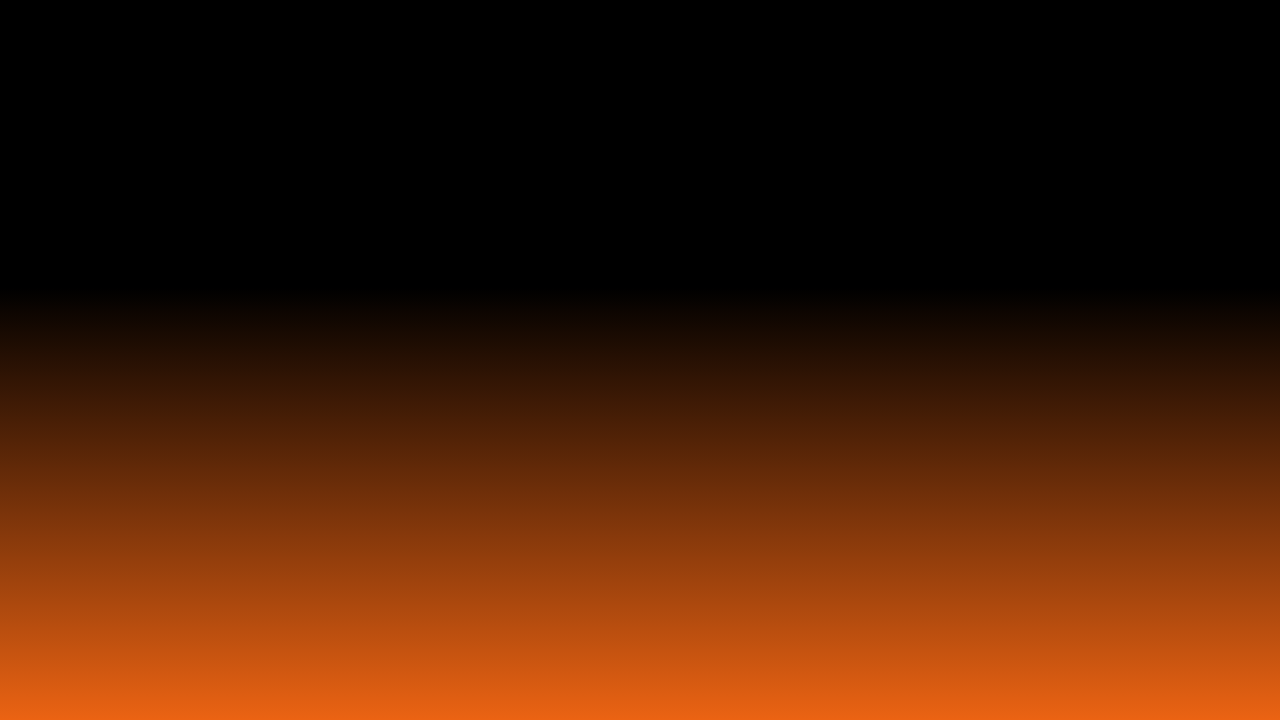

Verified /admin/products page loaded - should be protected
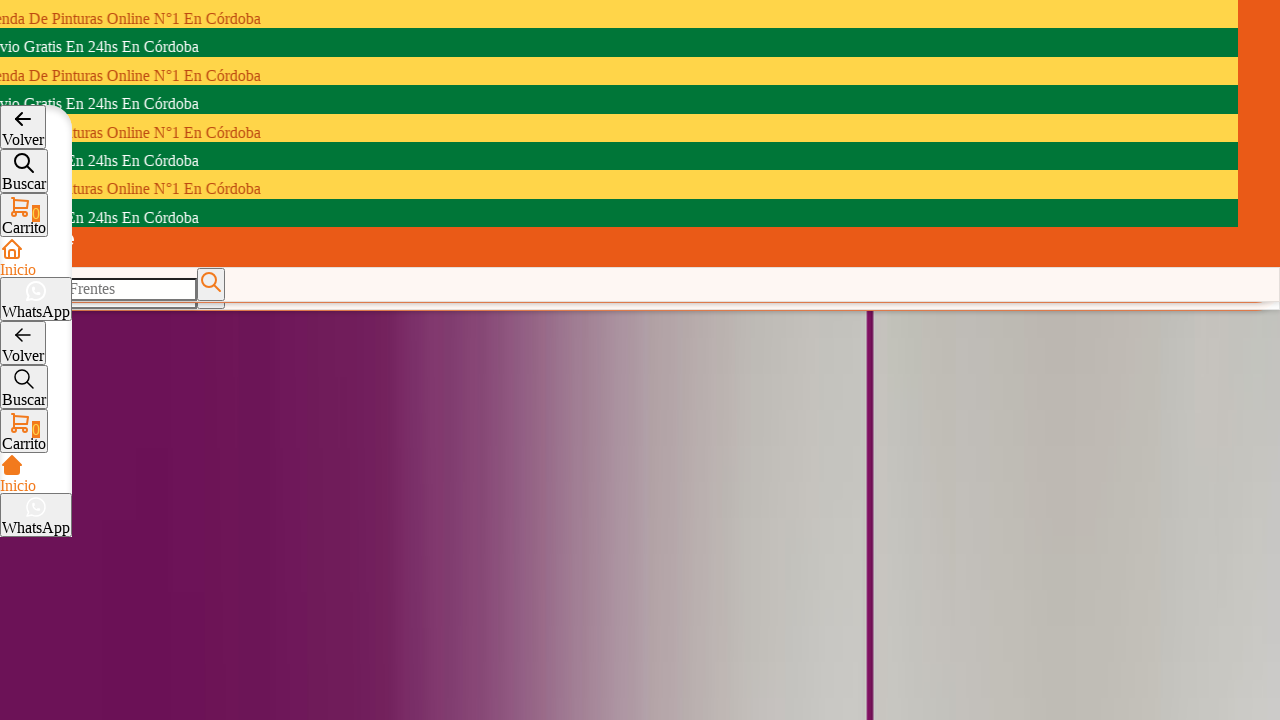

Navigated to /admin/orders route
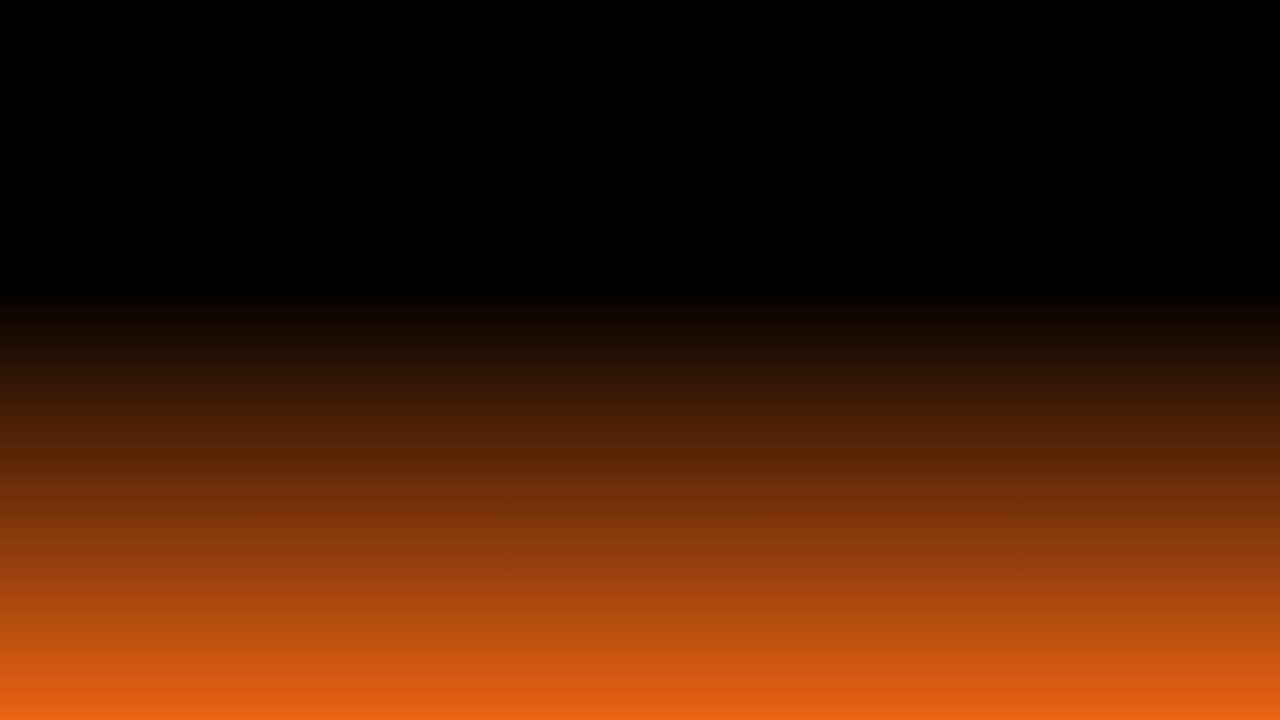

Verified /admin/orders page loaded - should be protected
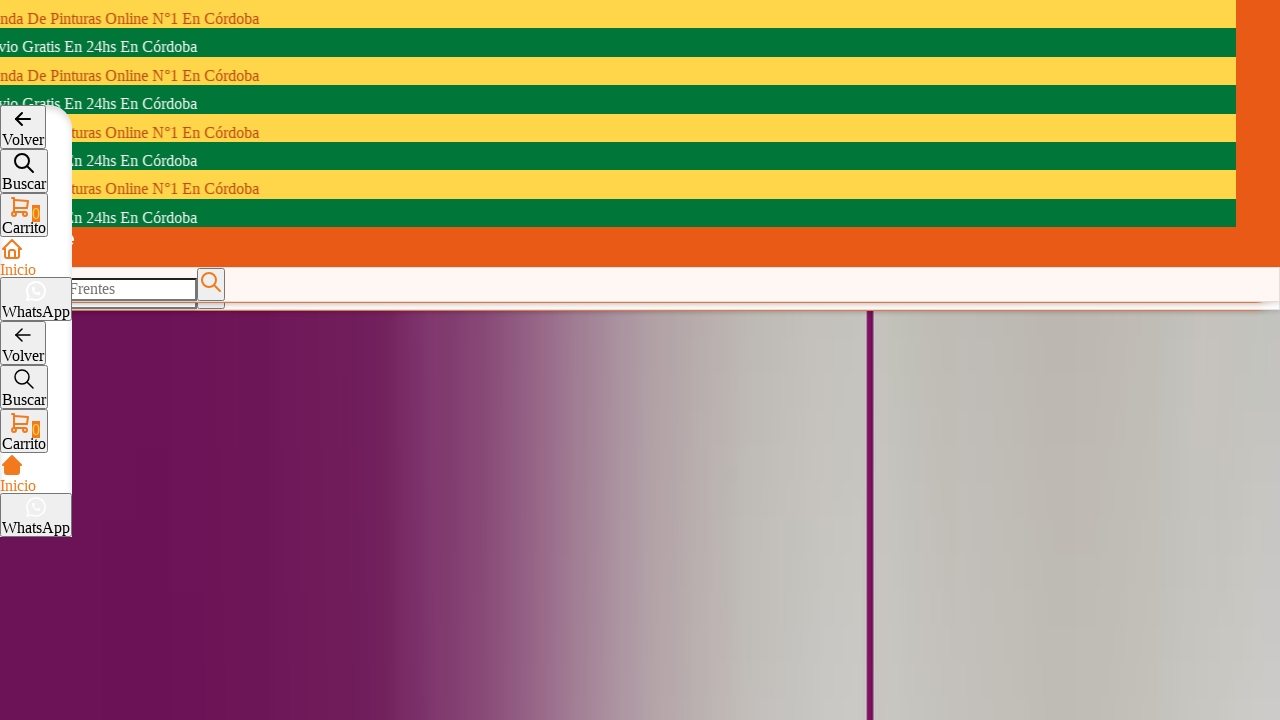

Navigated to /admin/monitoring route
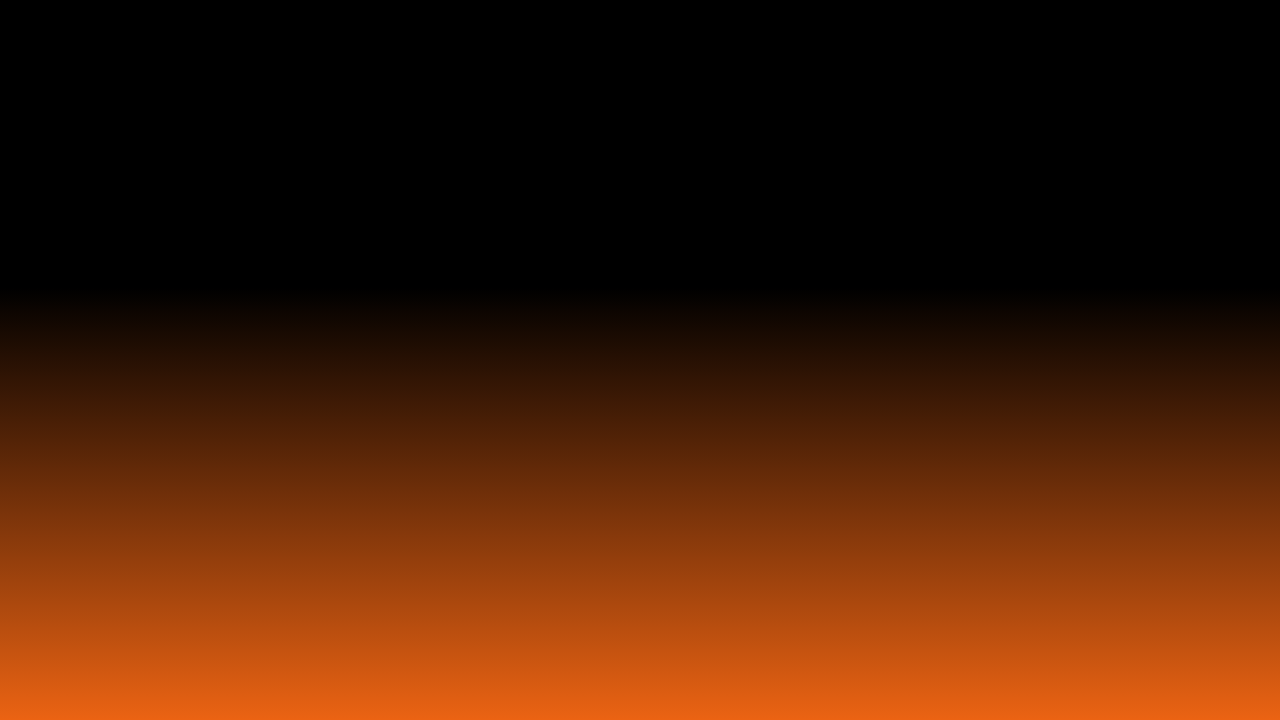

Verified /admin/monitoring page loaded - should be protected
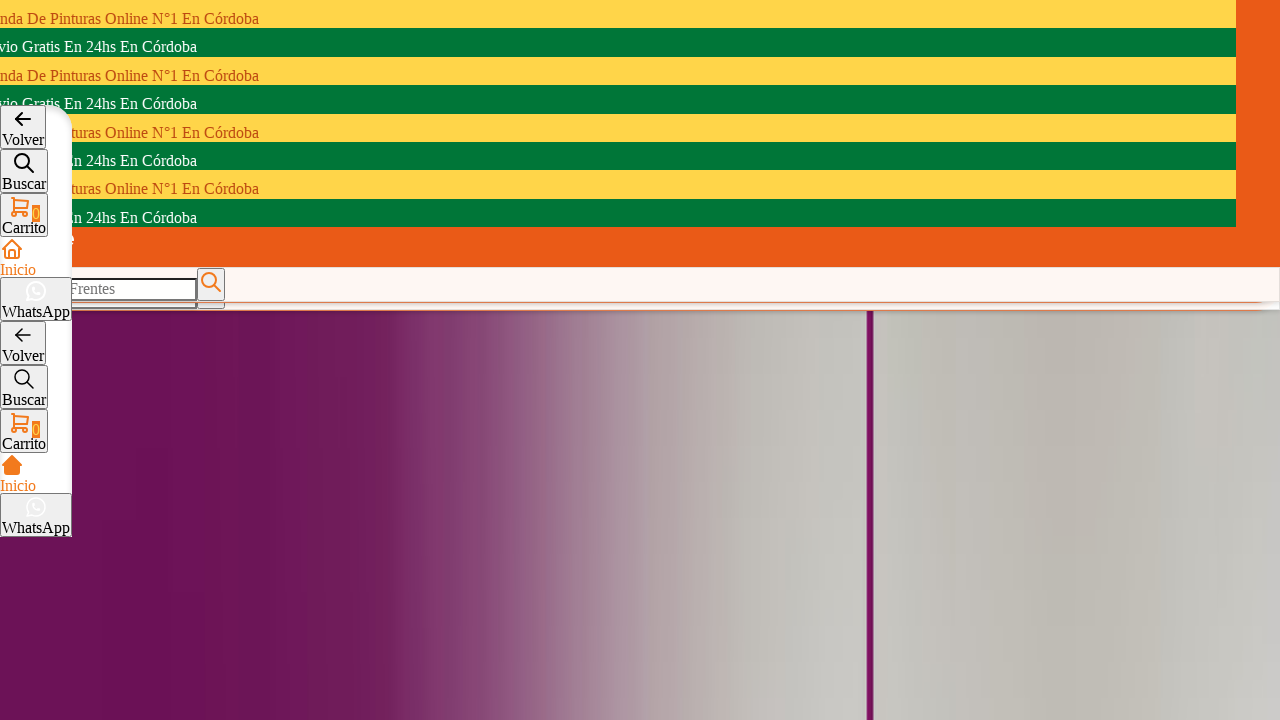

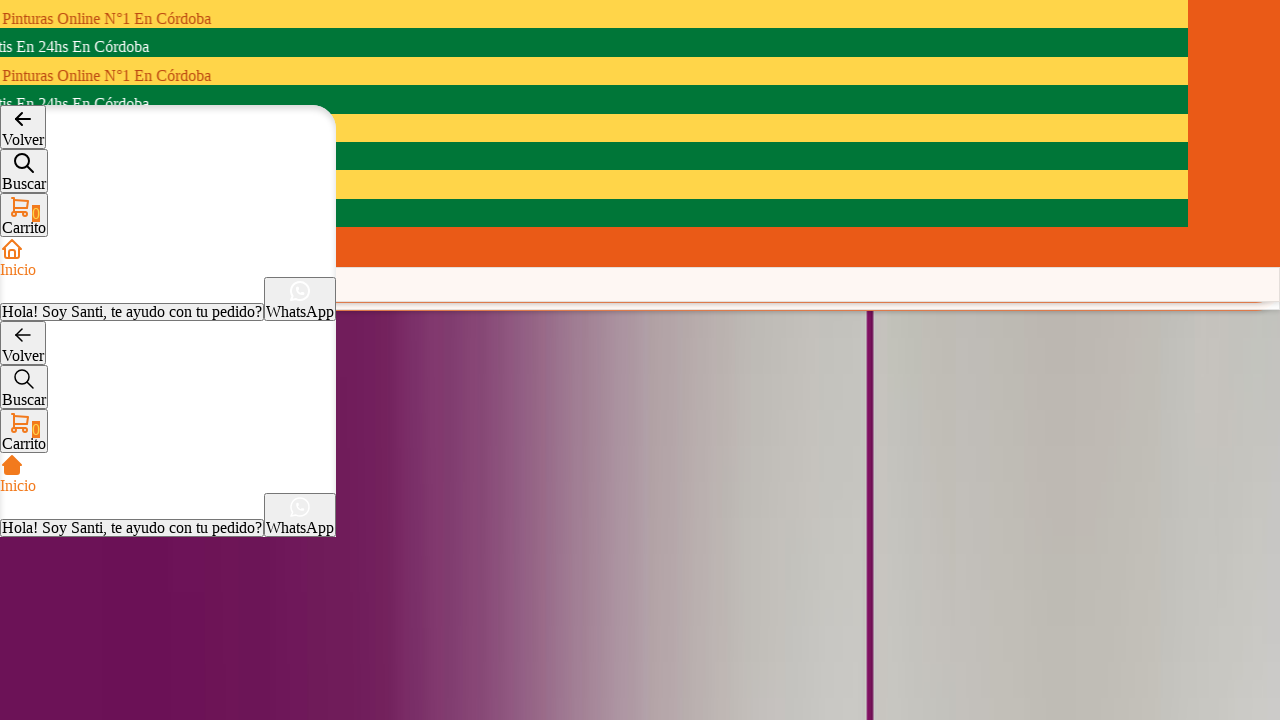